Tests that navigation links (Hem, Personal, Hitta hit) are present and link to correct pages

Starting URL: https://ntig-uppsala.github.io/Frisor-Saxe/index.html

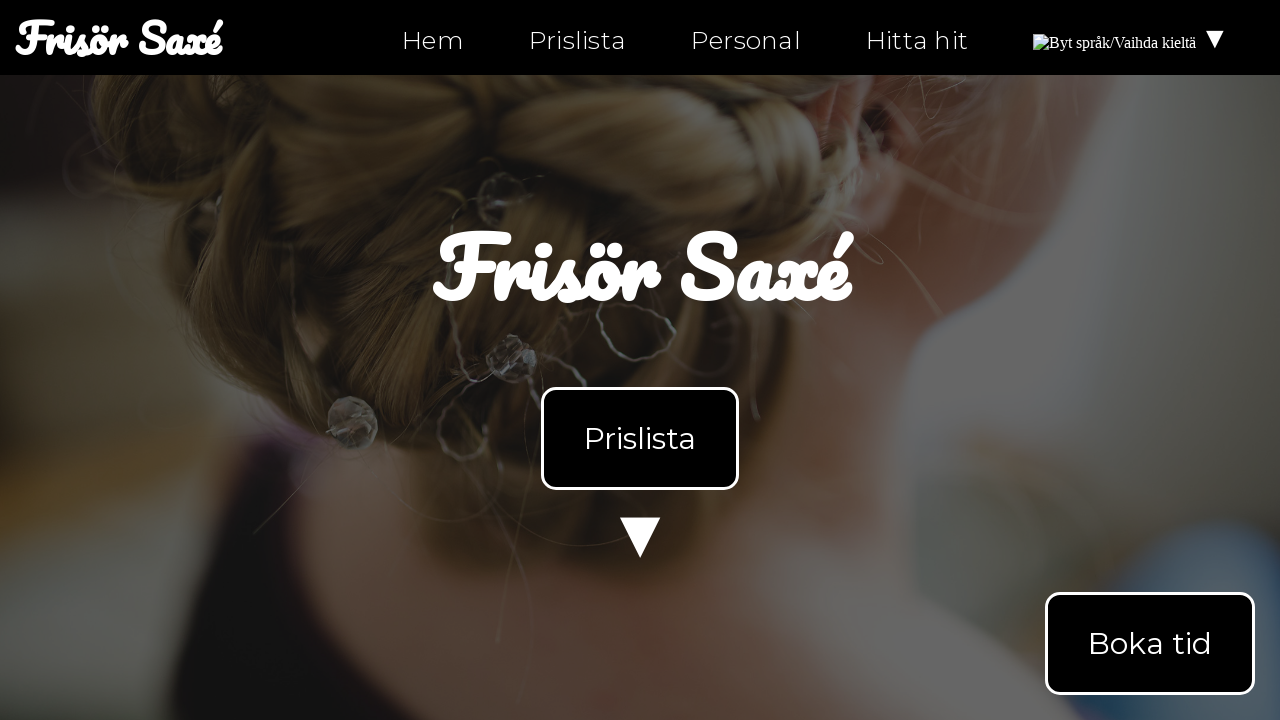

Navigation element loaded on index.html
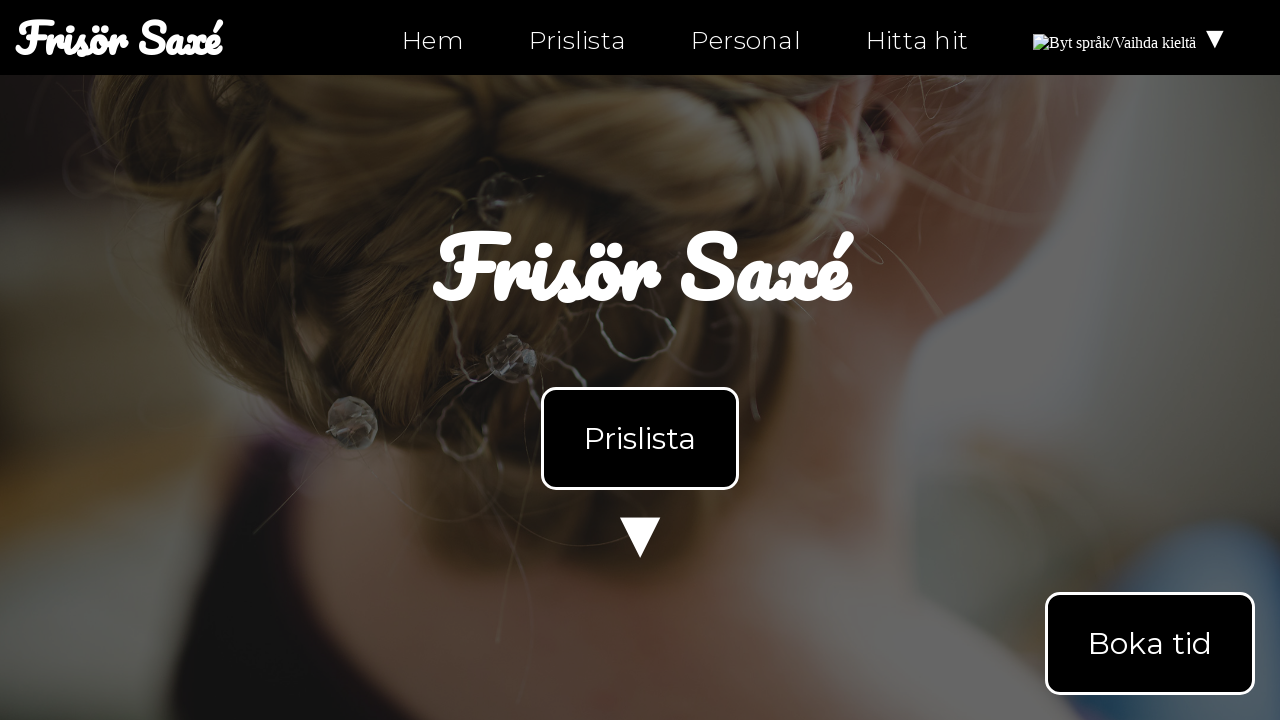

Retrieved navigation text content
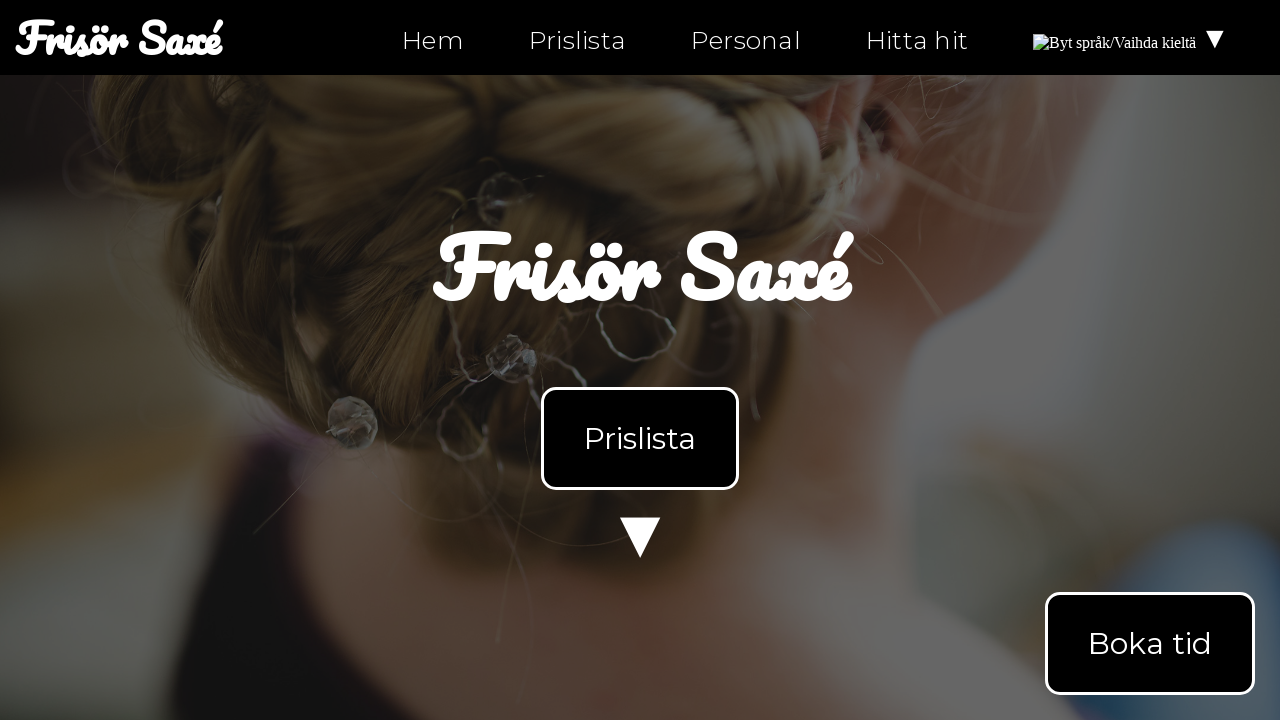

Verified 'Hem' link is present in navigation
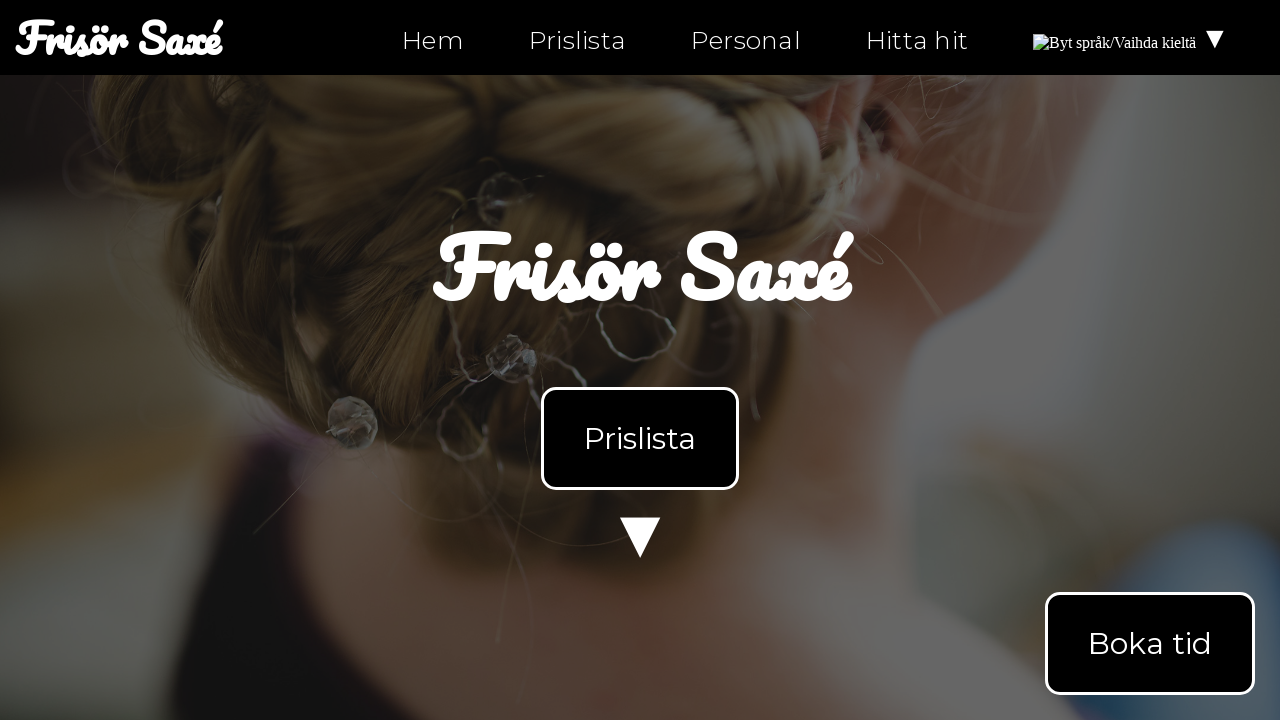

Retrieved all navigation links
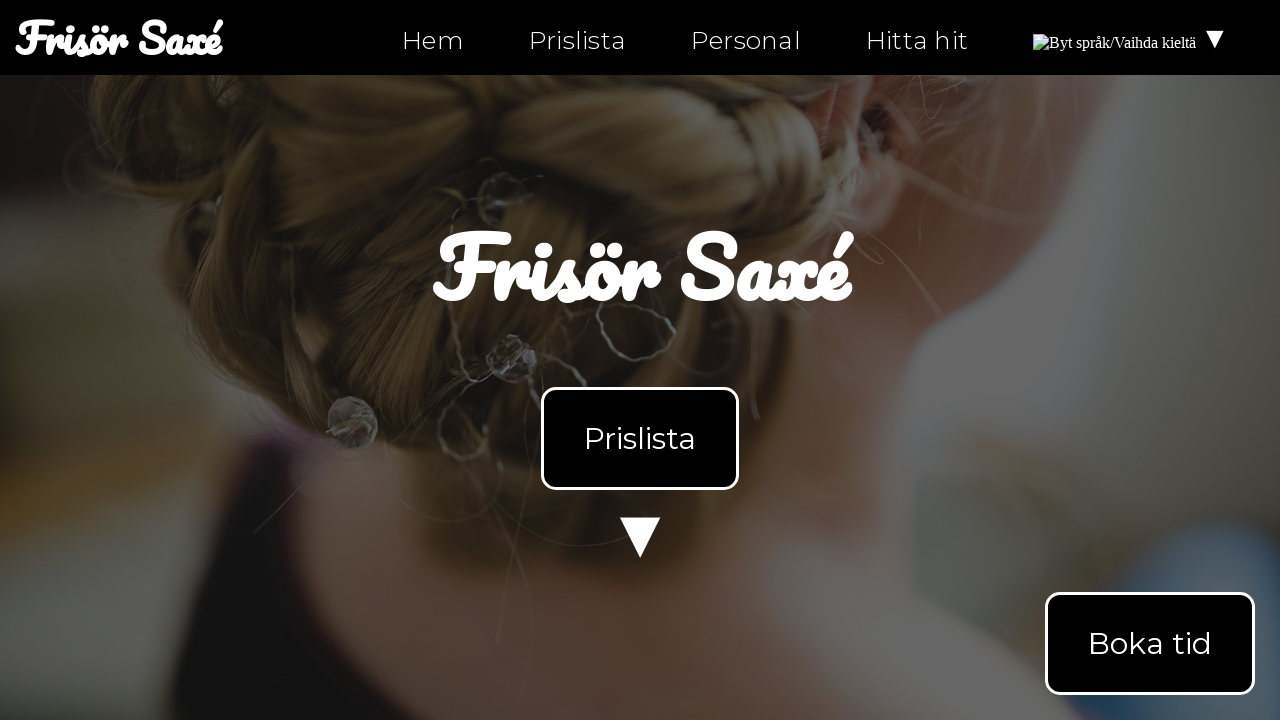

Extracted href attributes from navigation links
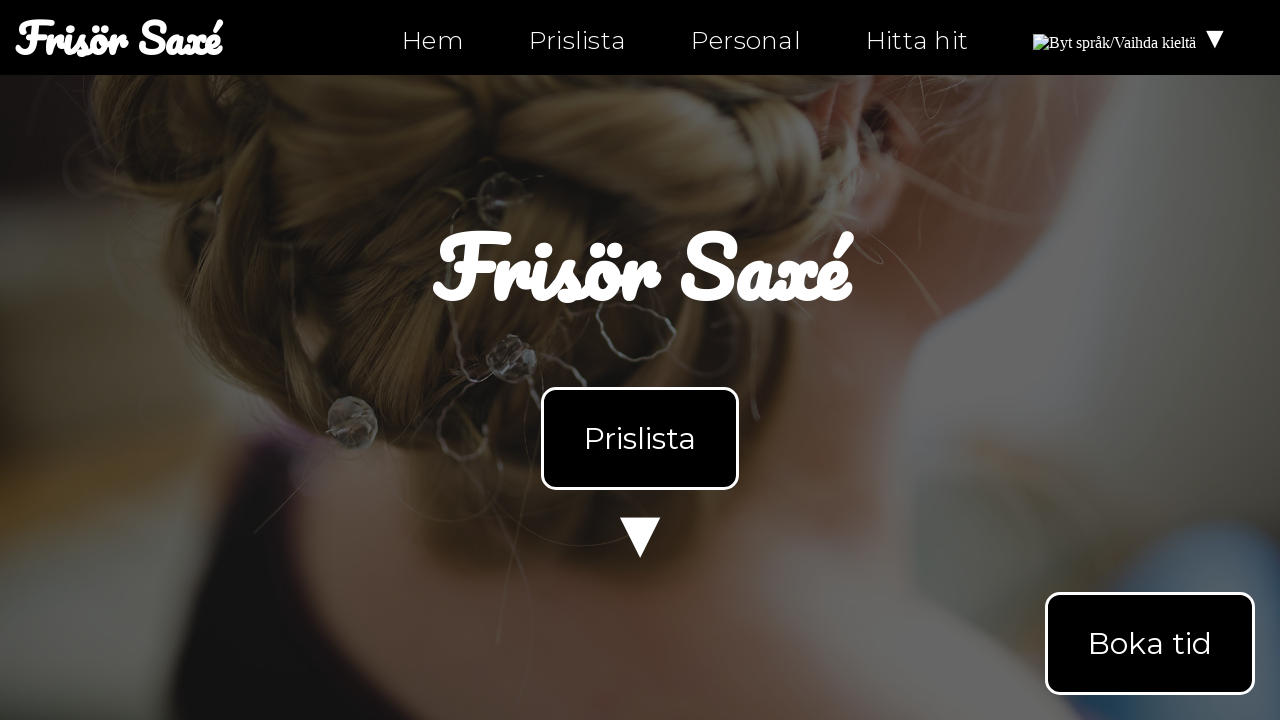

Parsed page names from navigation links
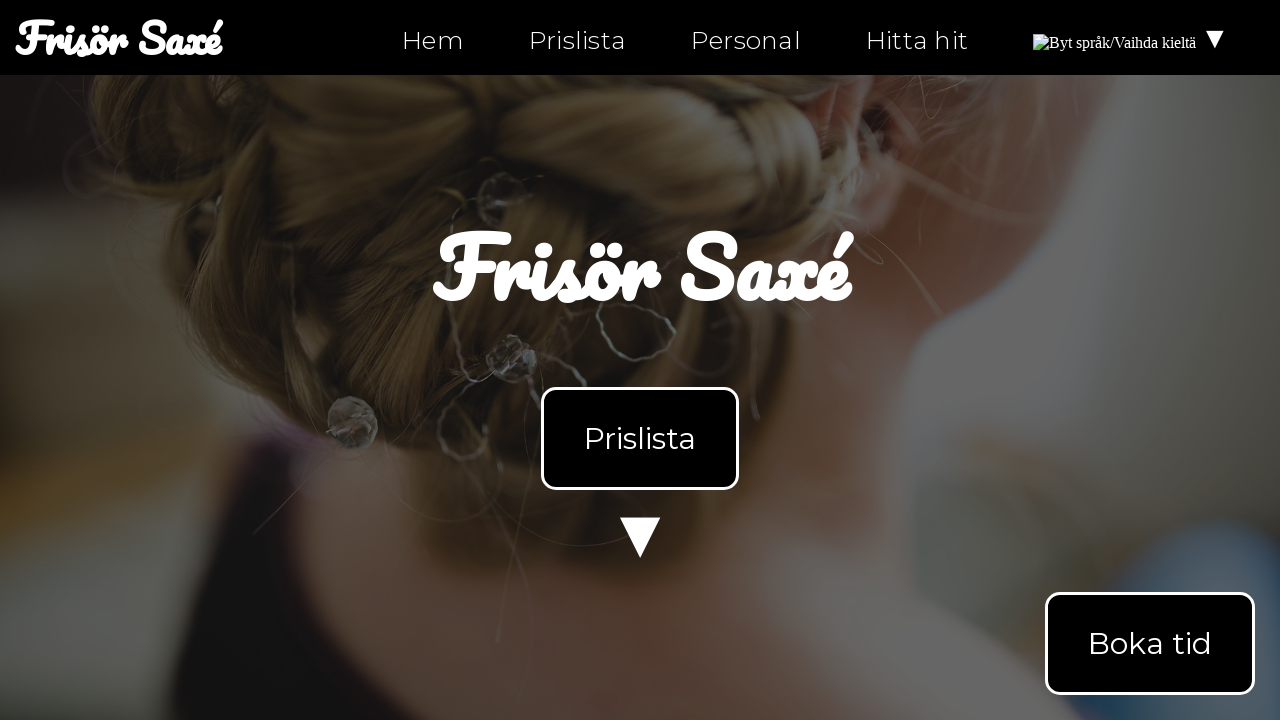

Navigated to personal.html page
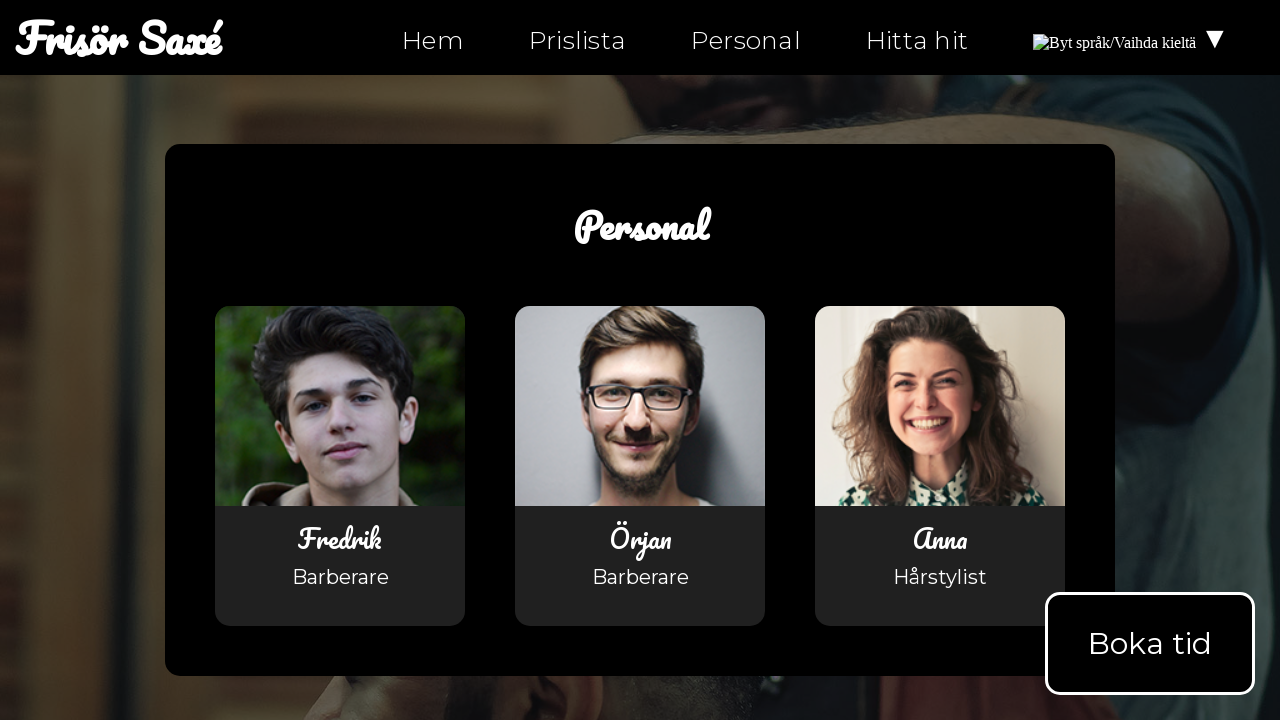

Navigation element loaded on personal.html
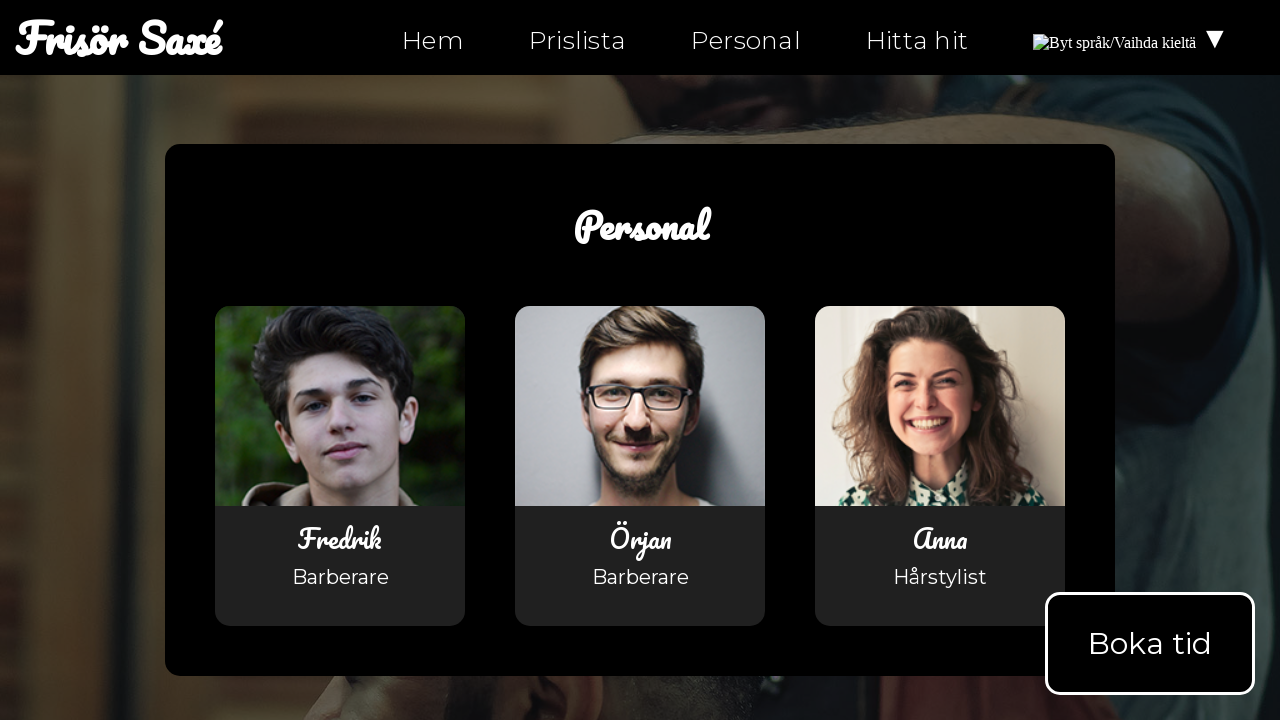

Retrieved navigation text content from personal.html
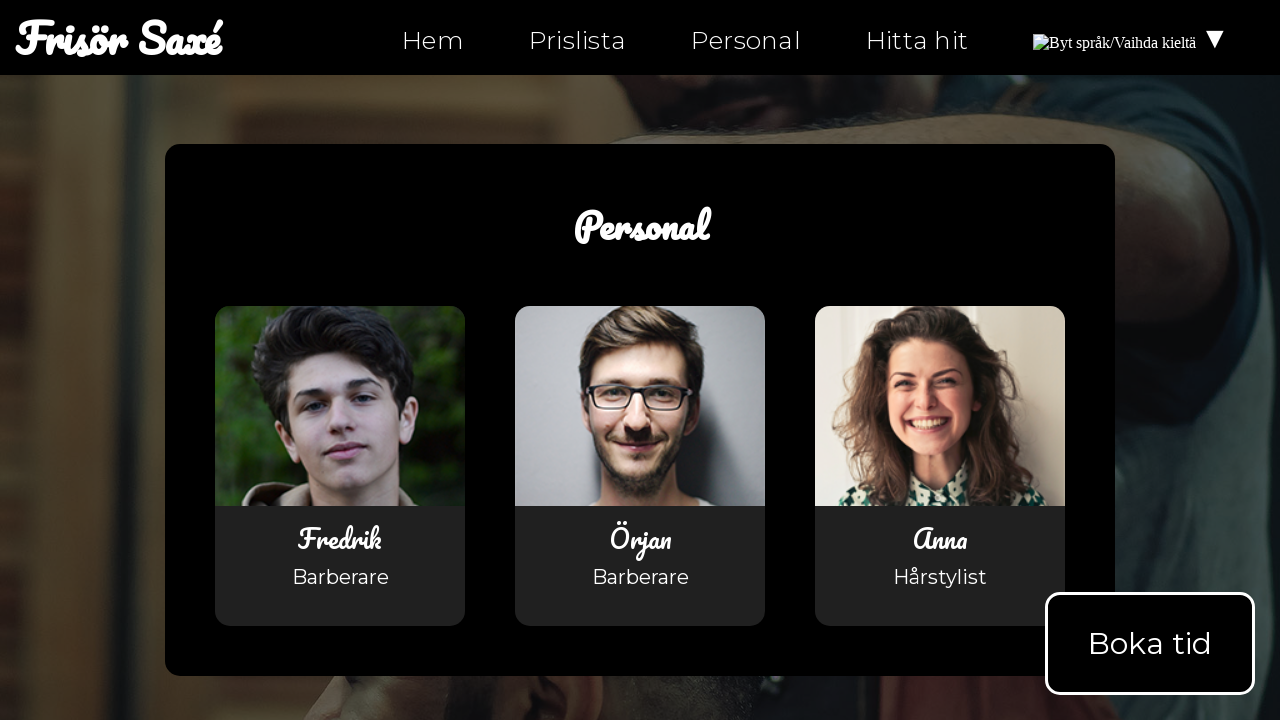

Verified 'Personal' link is present in navigation
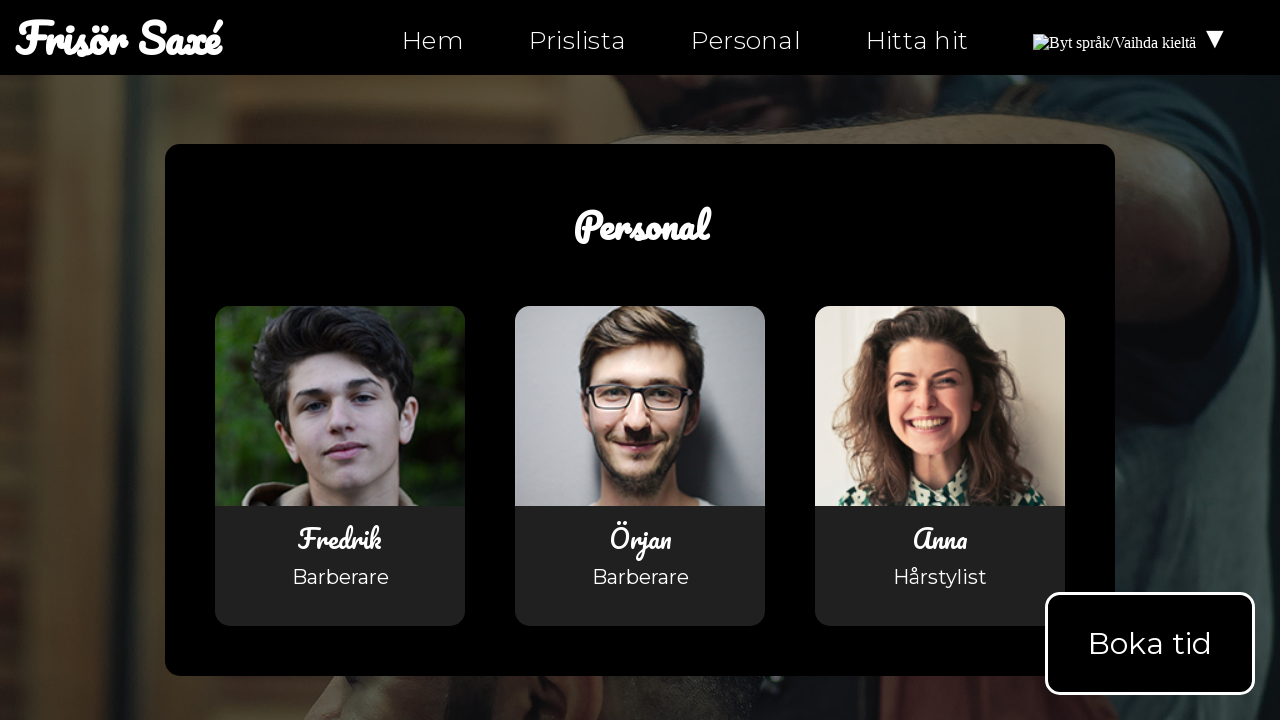

Navigated to hitta-hit.html page
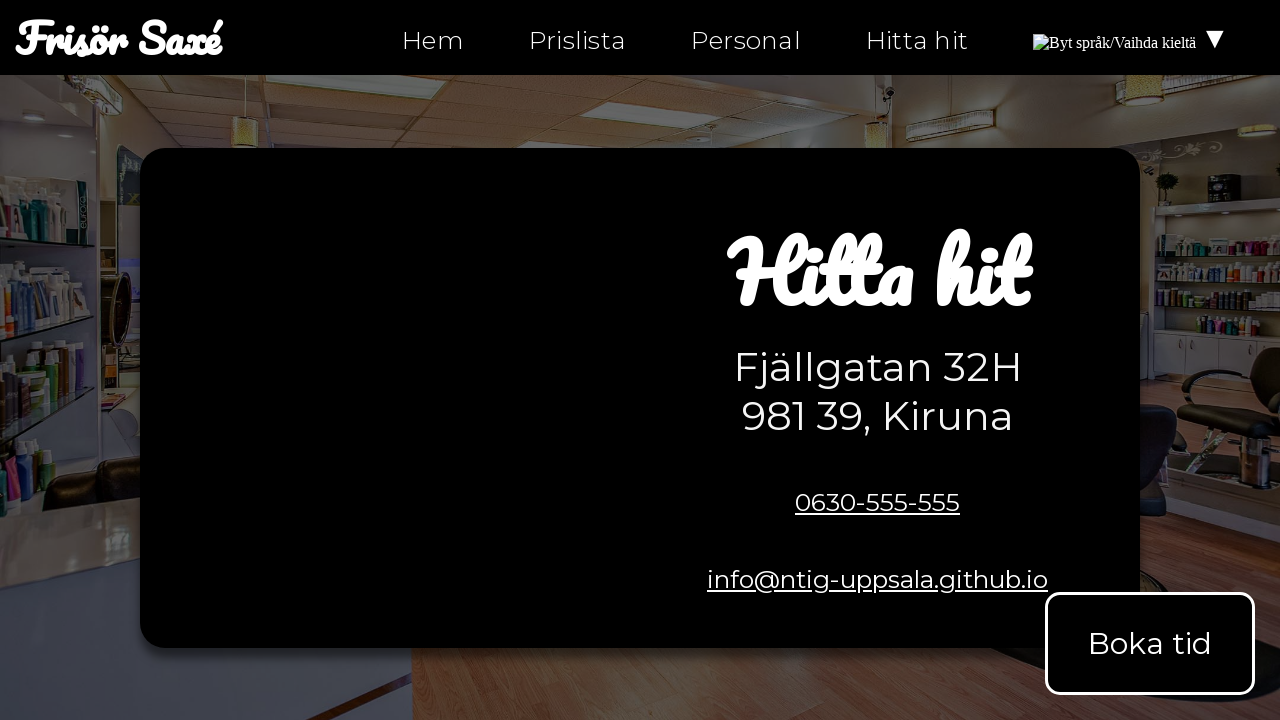

Navigation element loaded on hitta-hit.html
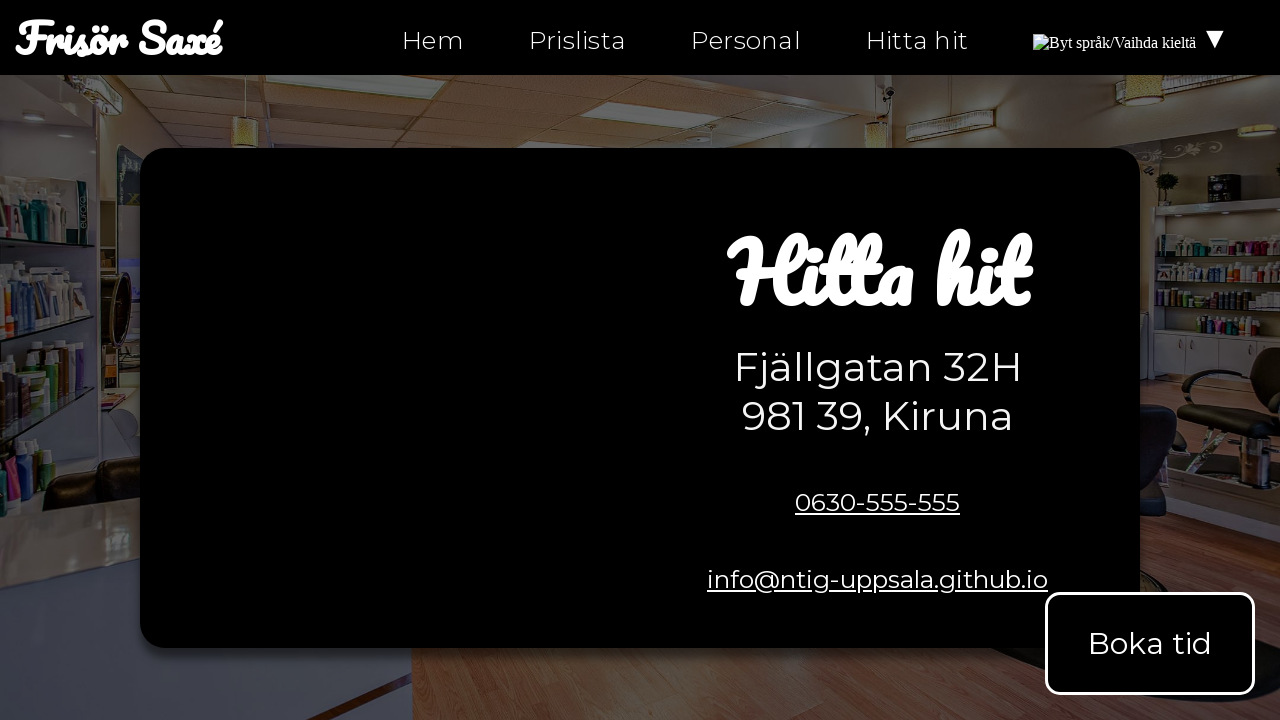

Retrieved navigation text content from hitta-hit.html
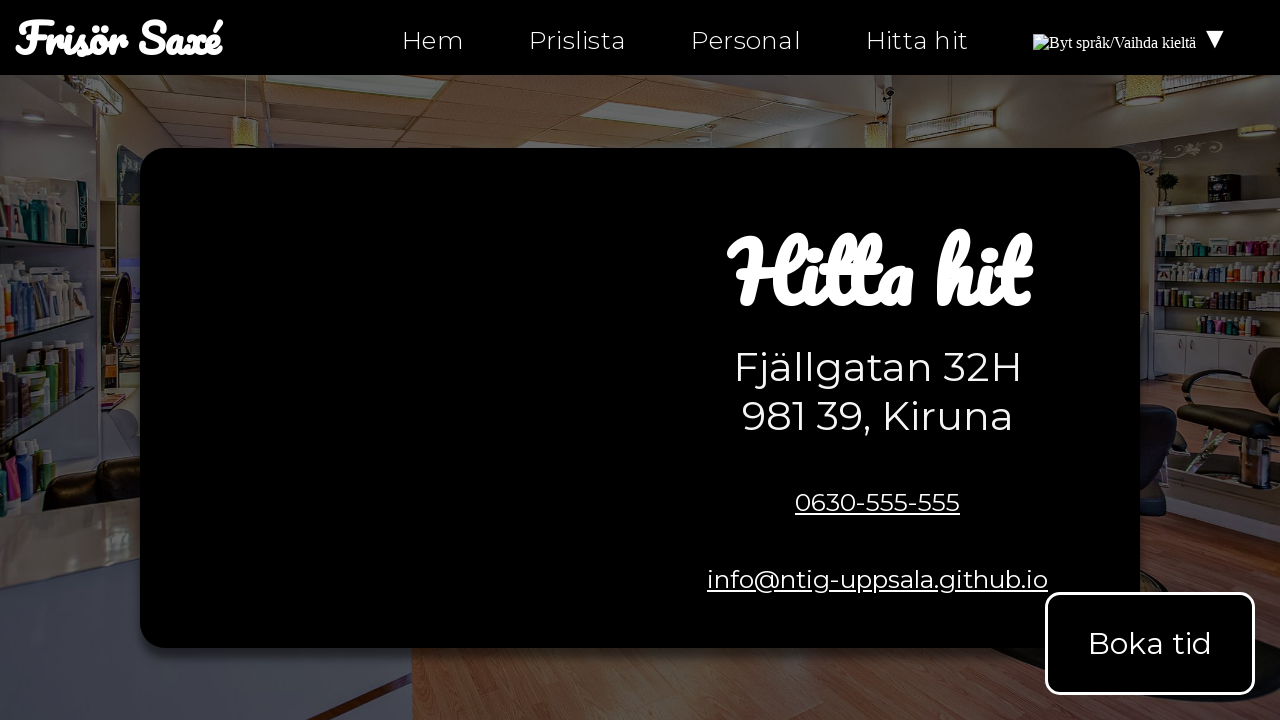

Verified 'Hitta hit' link is present in navigation
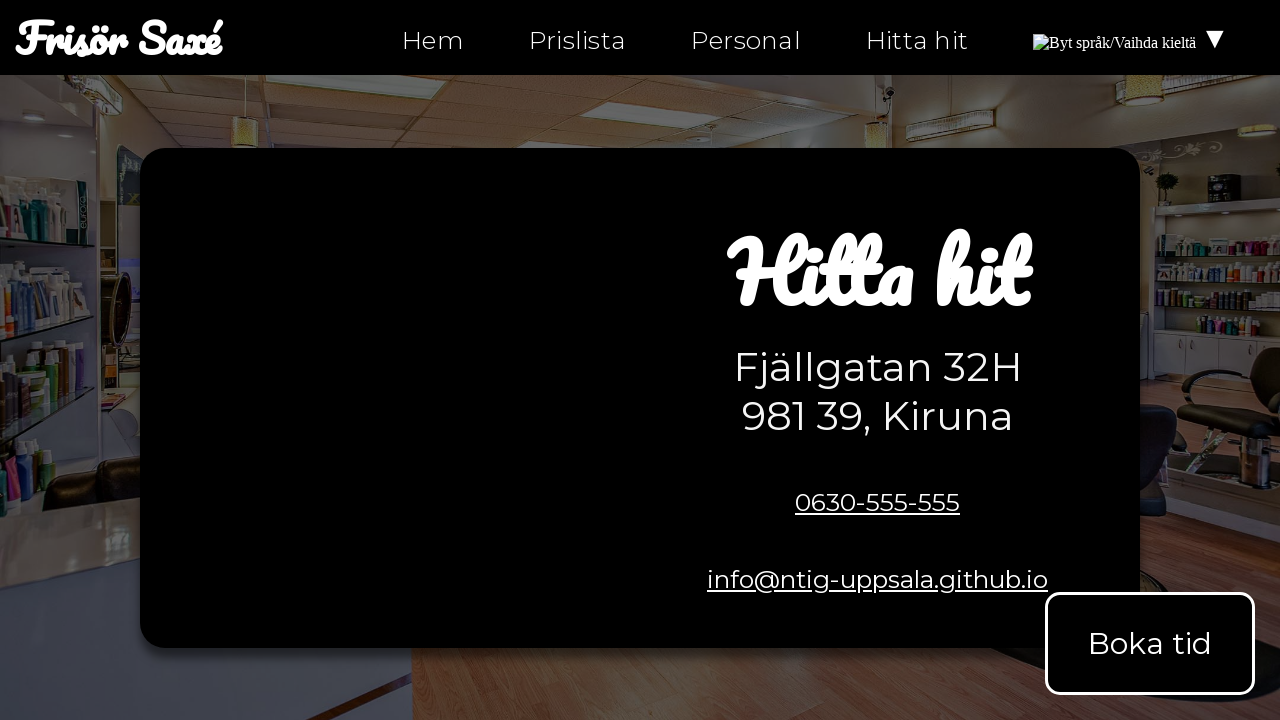

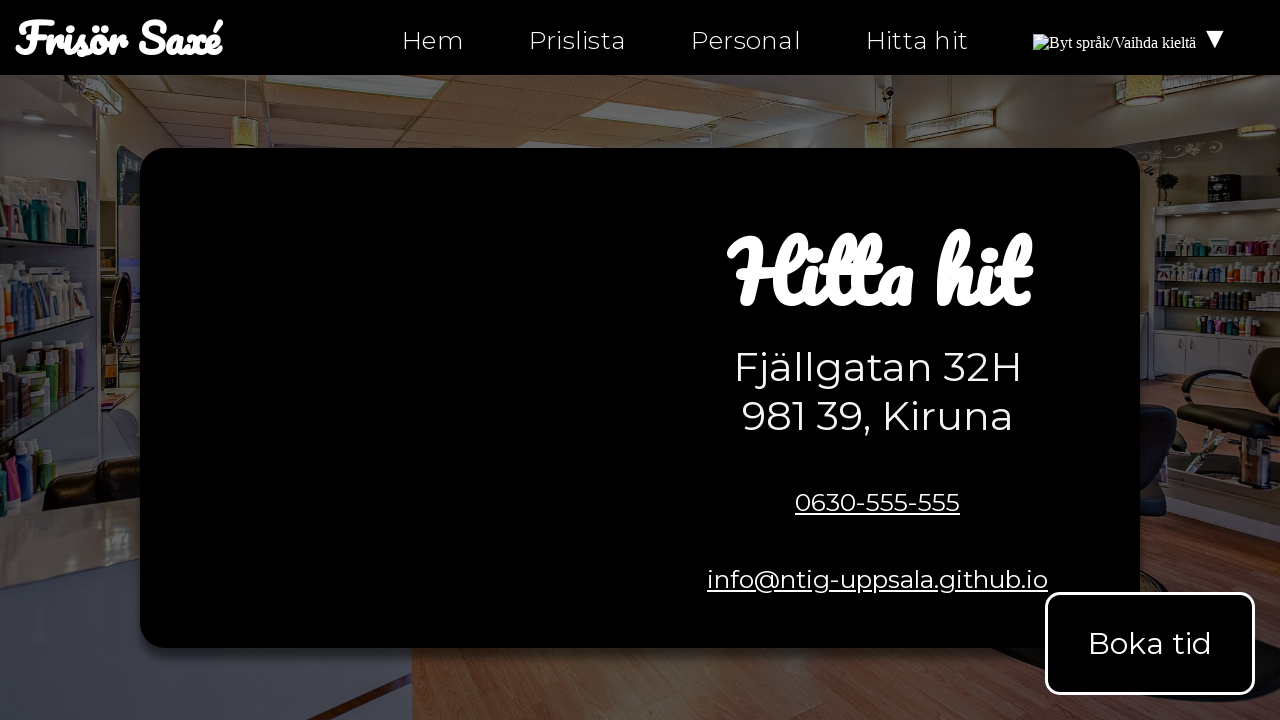